Tests iframe interaction by switching to an iframe, clicking a button inside it, then switching back to the main page and clicking the menu button

Starting URL: https://www.w3schools.com/js/tryit.asp?filename=tryjs_myfirst

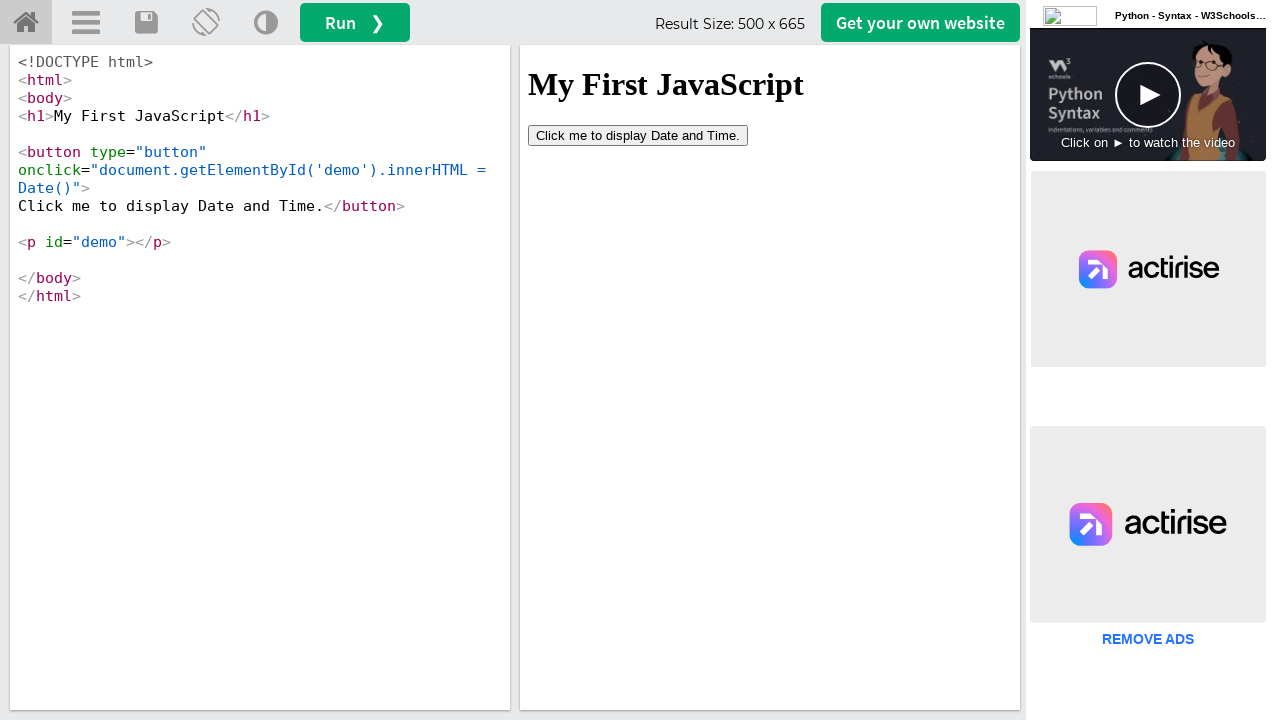

Located iframe with name 'iframeResult'
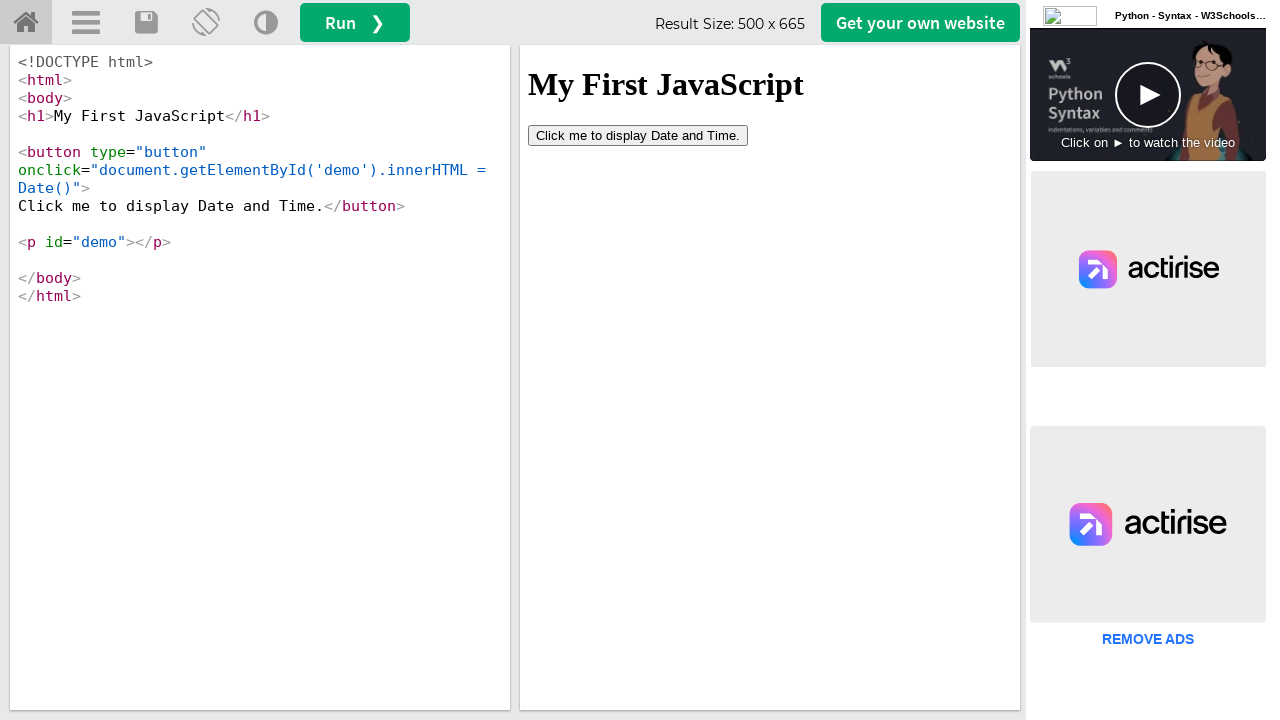

Clicked 'Click me' button inside iframe at (638, 135) on xpath=//button[contains(text(),'Click me')]
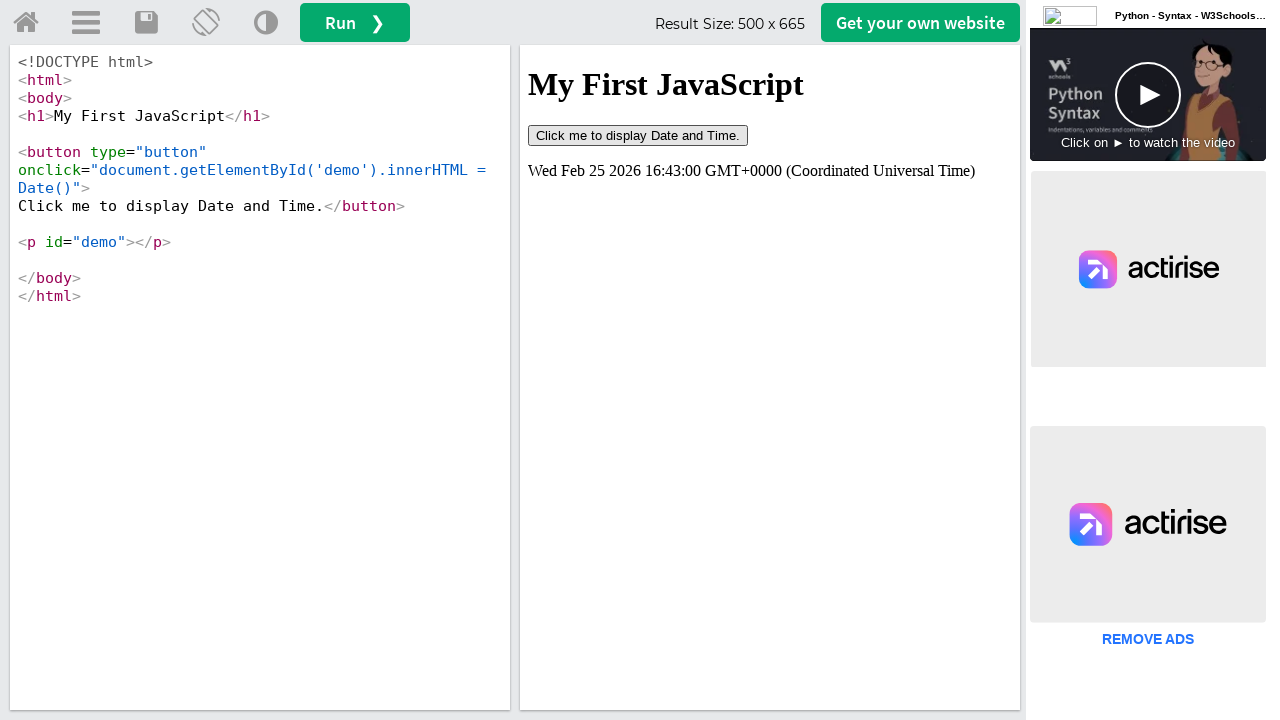

Switched back to main page and clicked menu button at (86, 23) on #menuButton
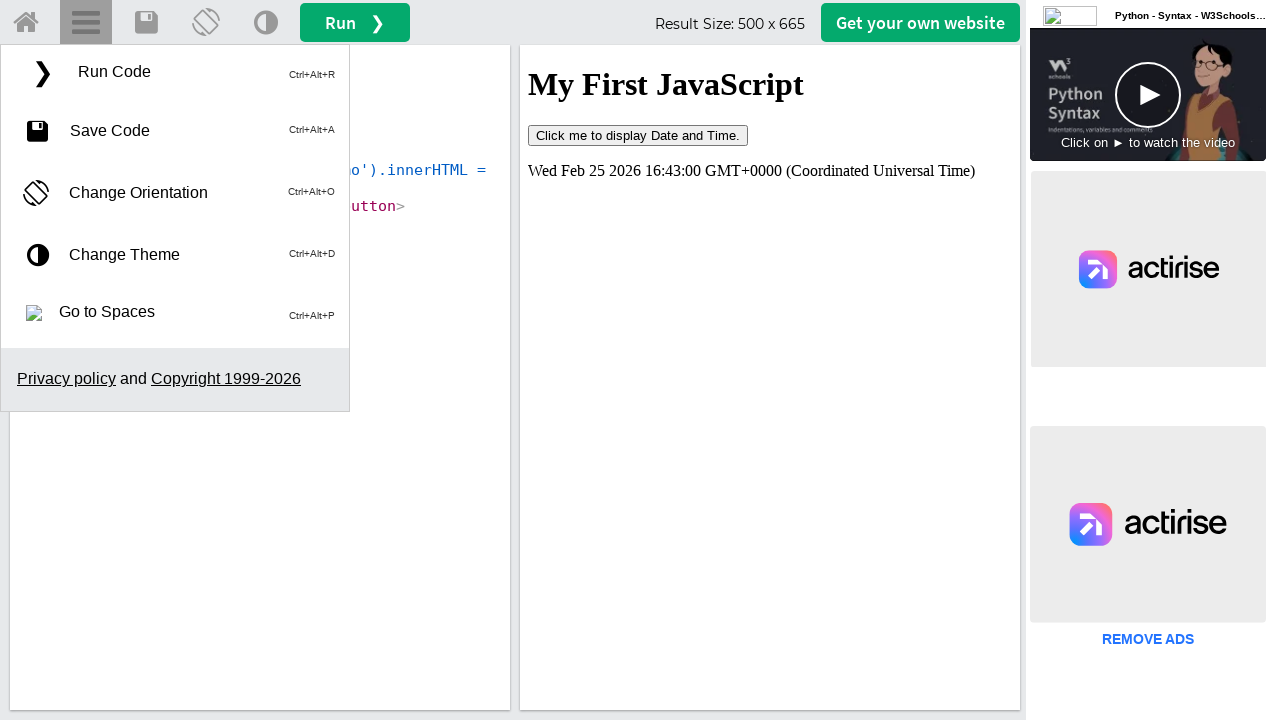

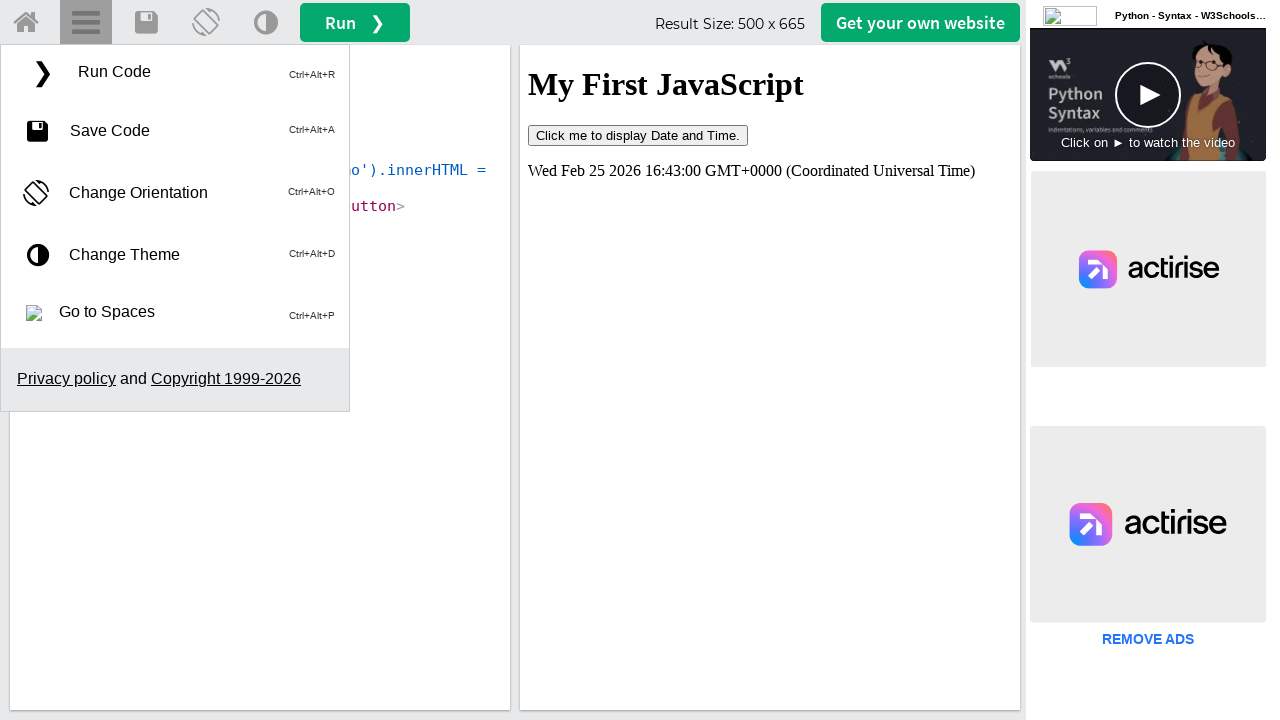